Navigates to the Getcalley website homepage and waits for the page to load completely.

Starting URL: https://www.getcalley.com/

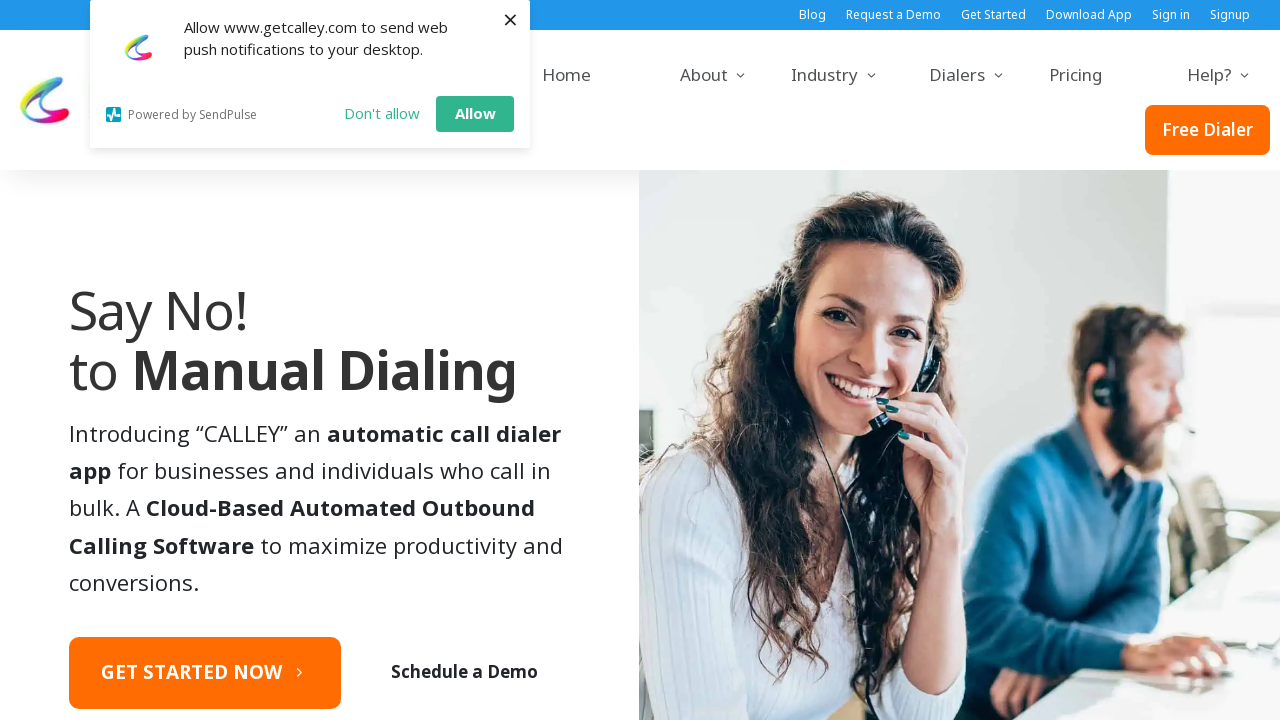

Navigated to Getcalley homepage
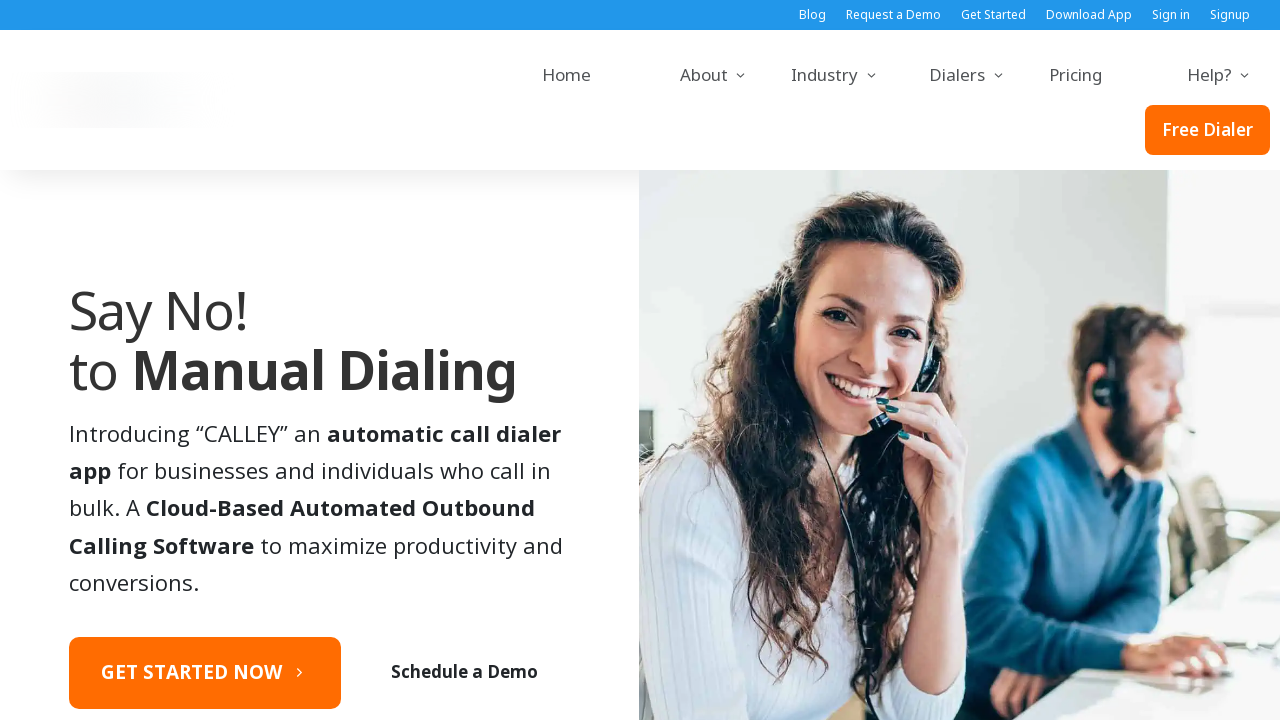

Page fully loaded - network idle state reached
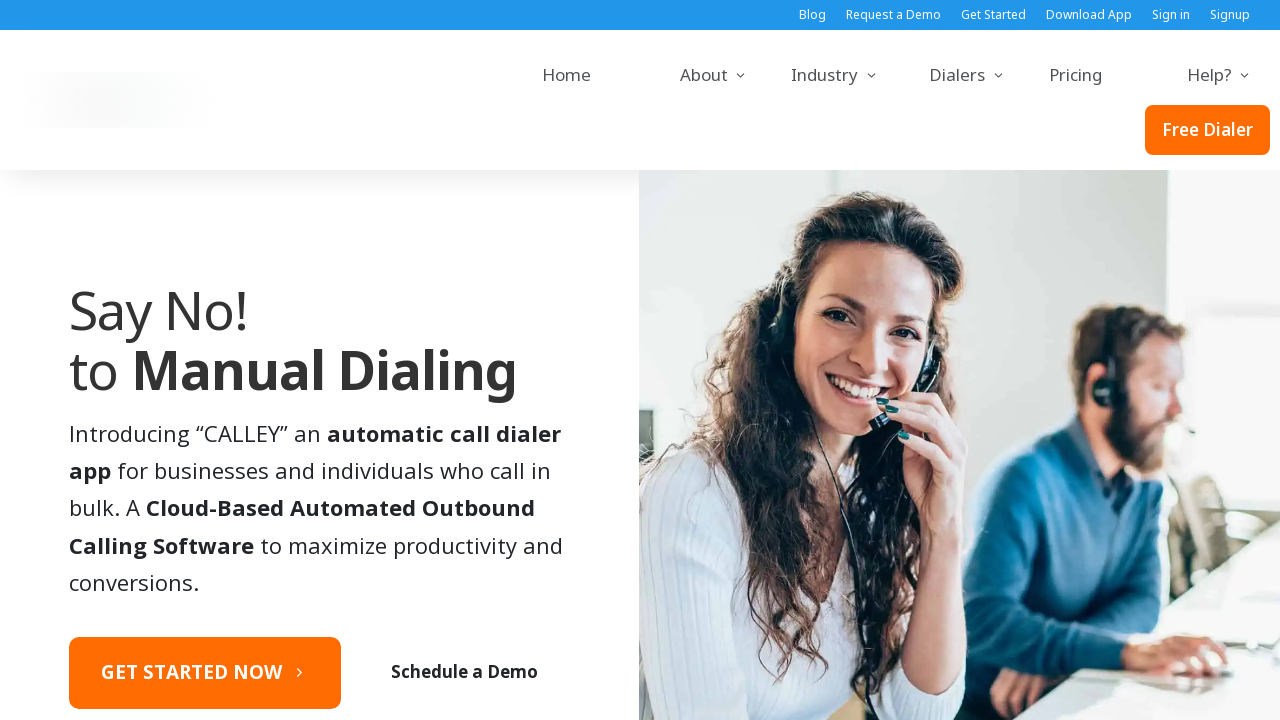

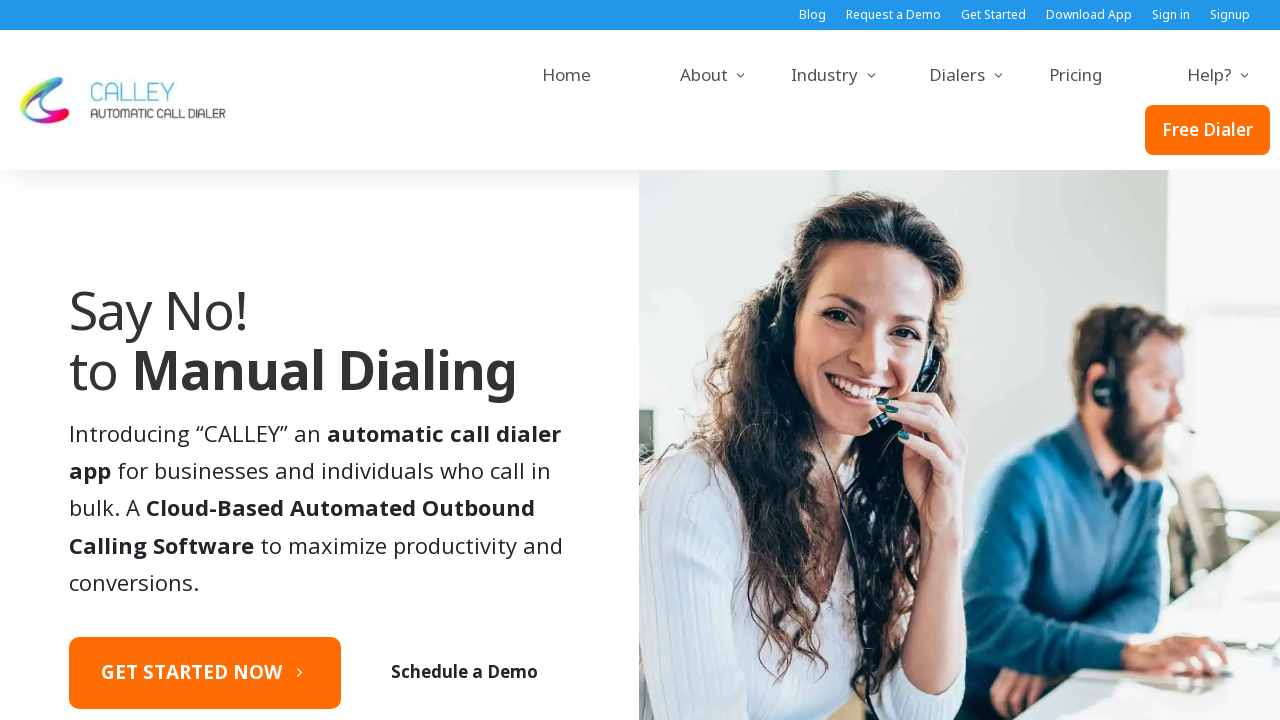